Tests a simple button click interaction on a QA practice page by clicking a submit button and verifying the result text appears

Starting URL: https://www.qa-practice.com/elements/button/simple

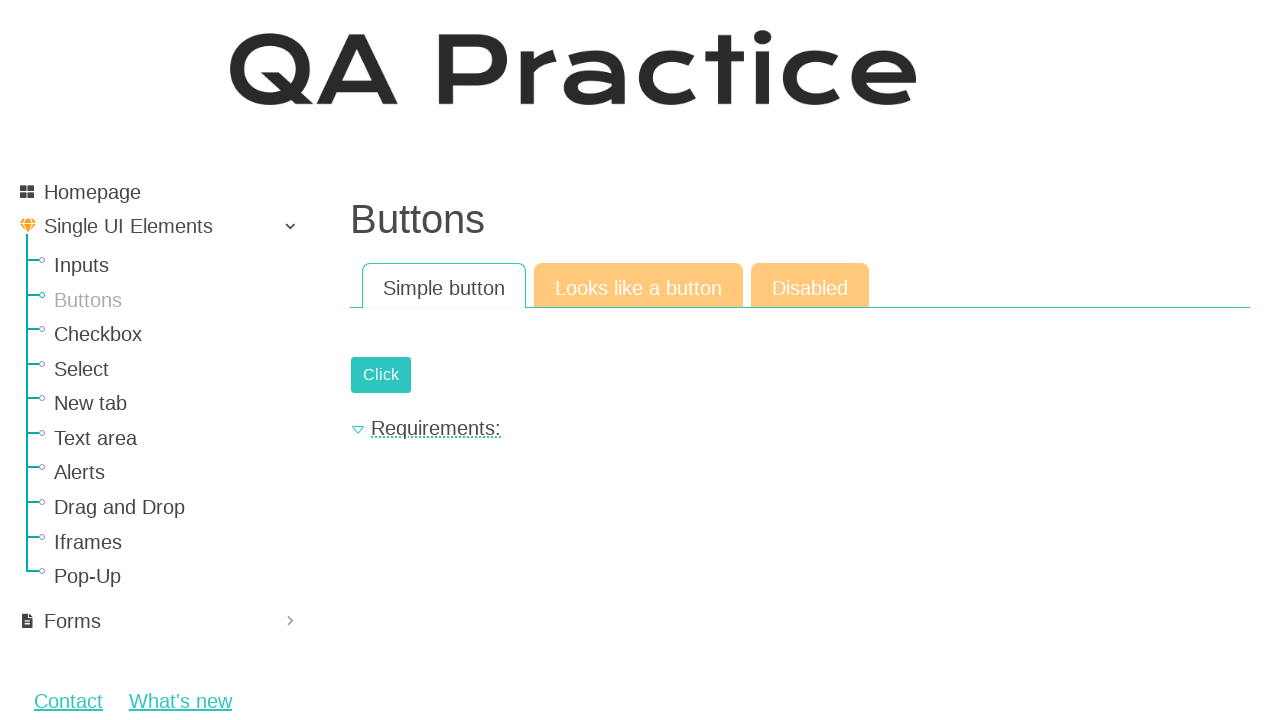

Submit button loaded and is visible
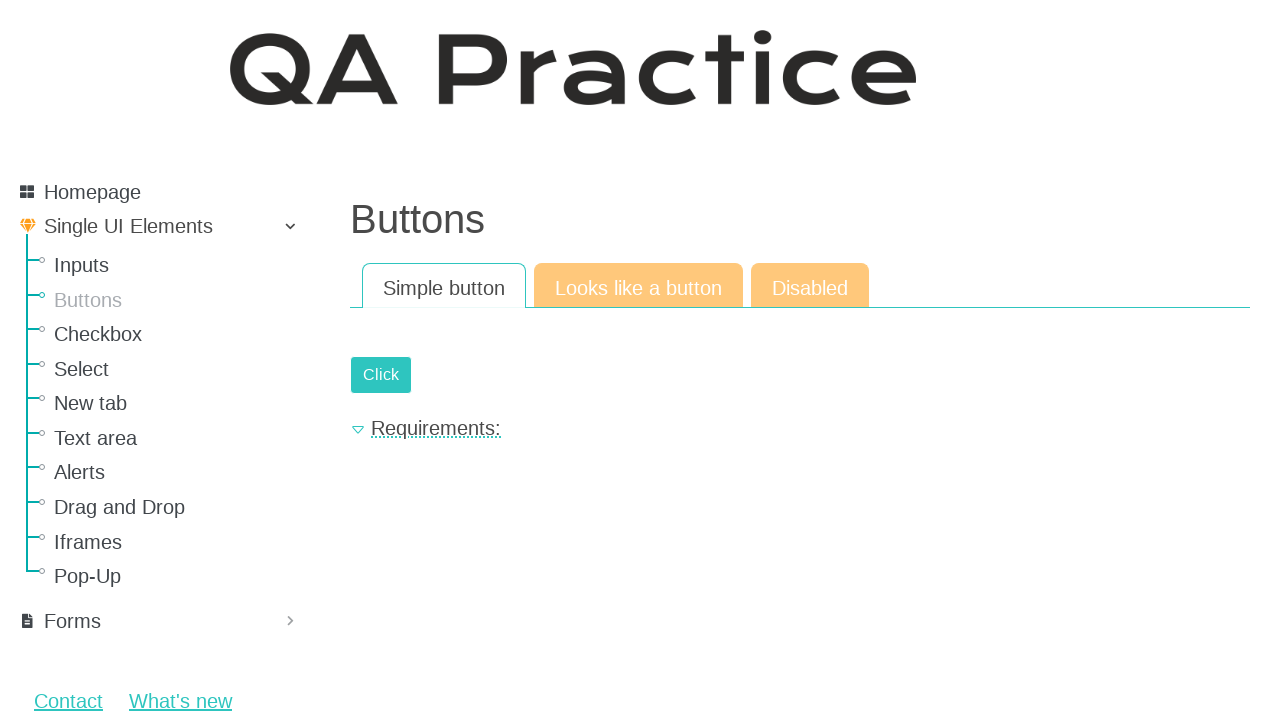

Clicked the submit button at (381, 375) on #submit-id-submit
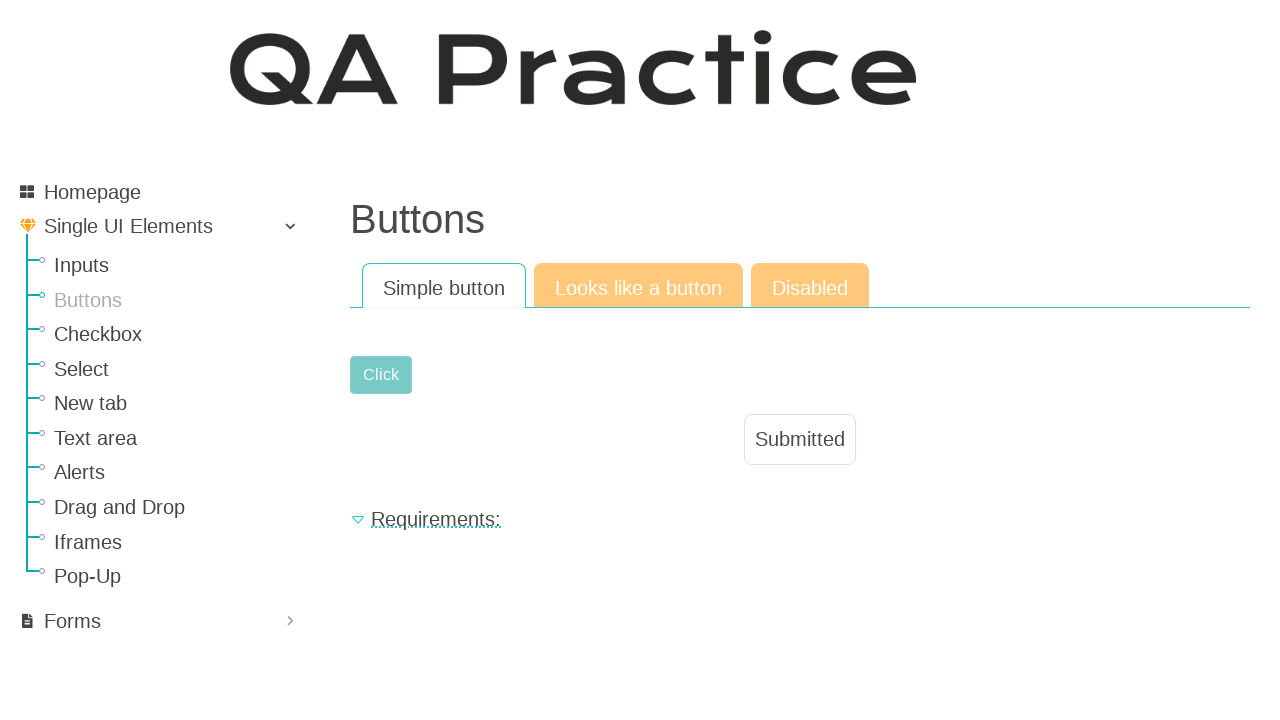

Result text appeared after button click
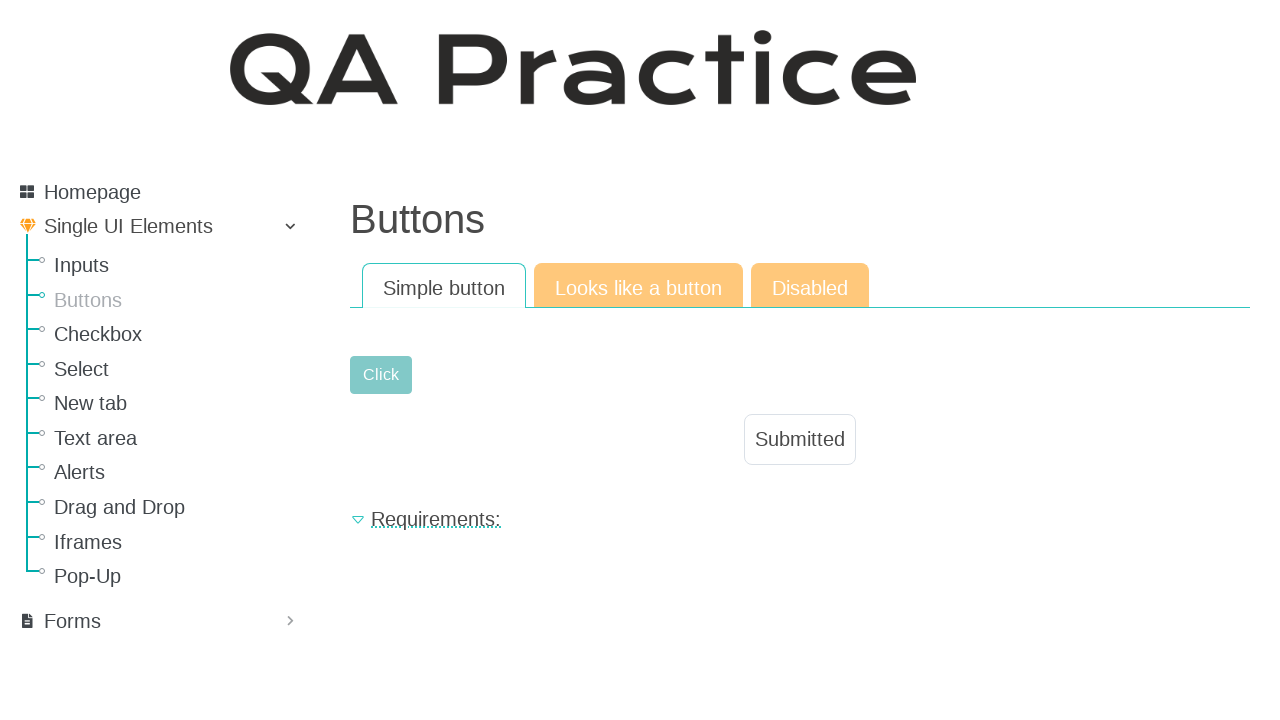

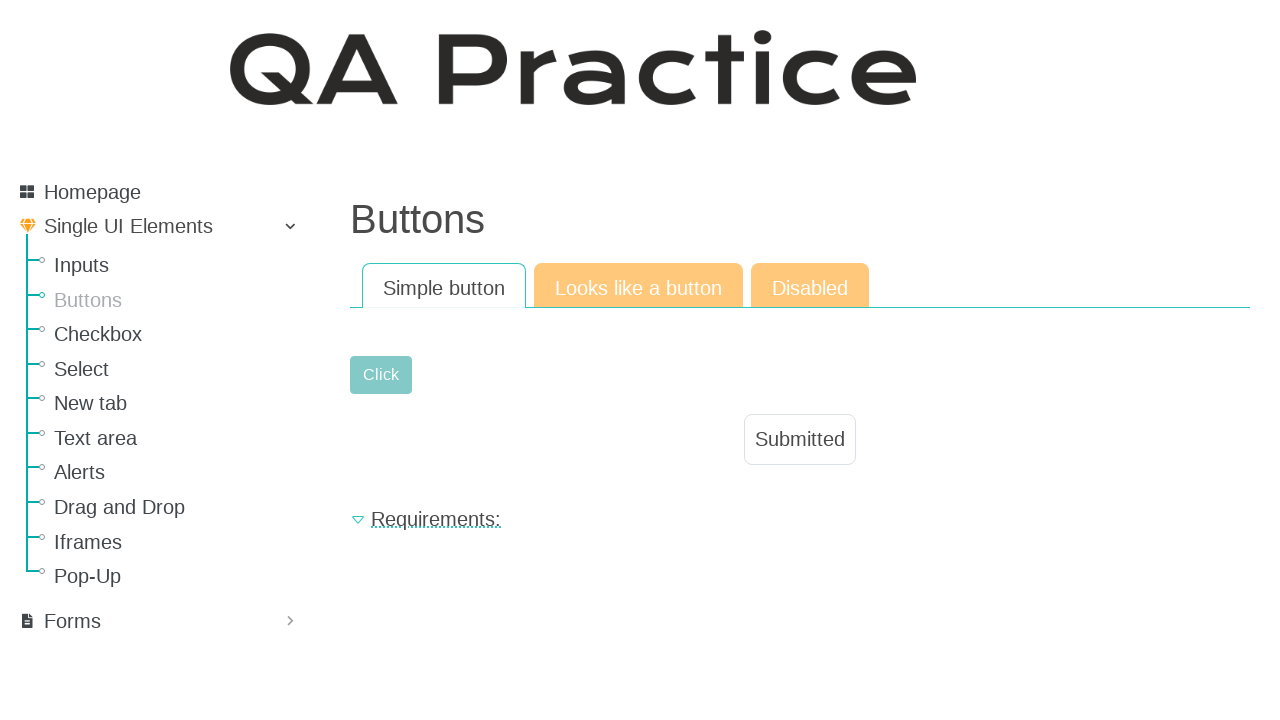